Solves a math problem by extracting two numbers from the page, calculating their sum, and selecting the result from a dropdown menu

Starting URL: http://suninjuly.github.io/selects2.html

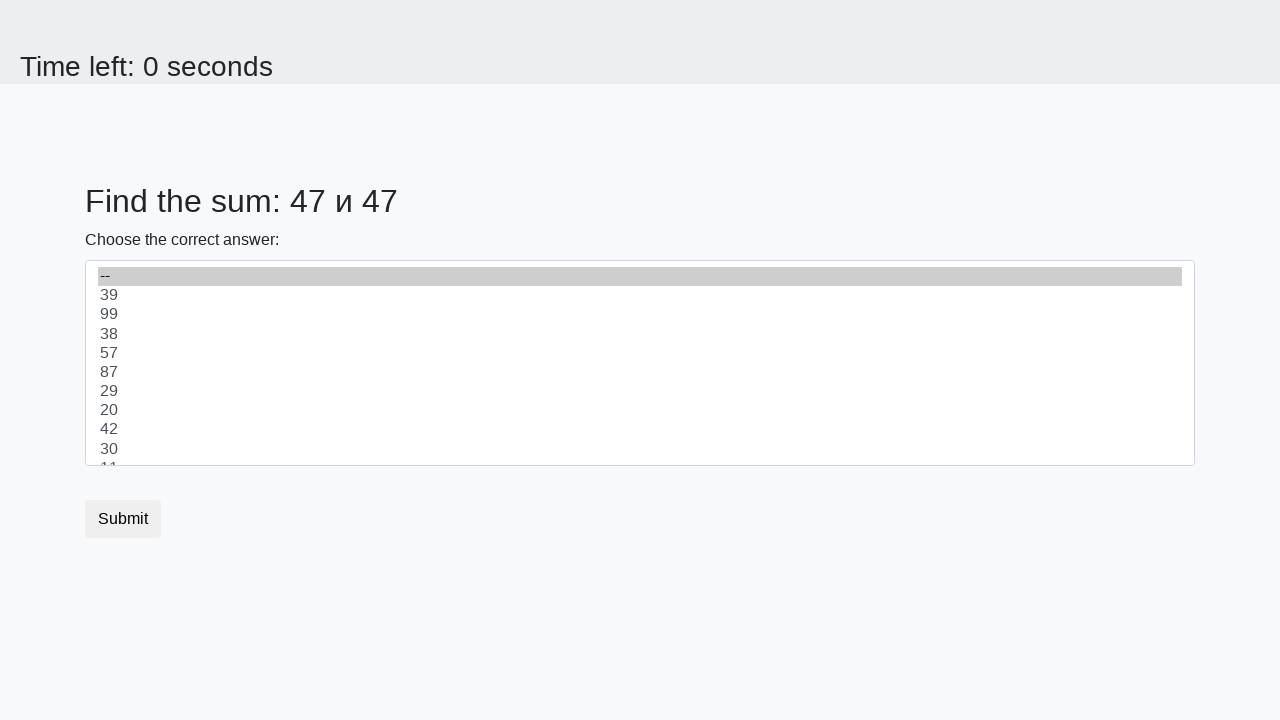

Located first number element (#num1)
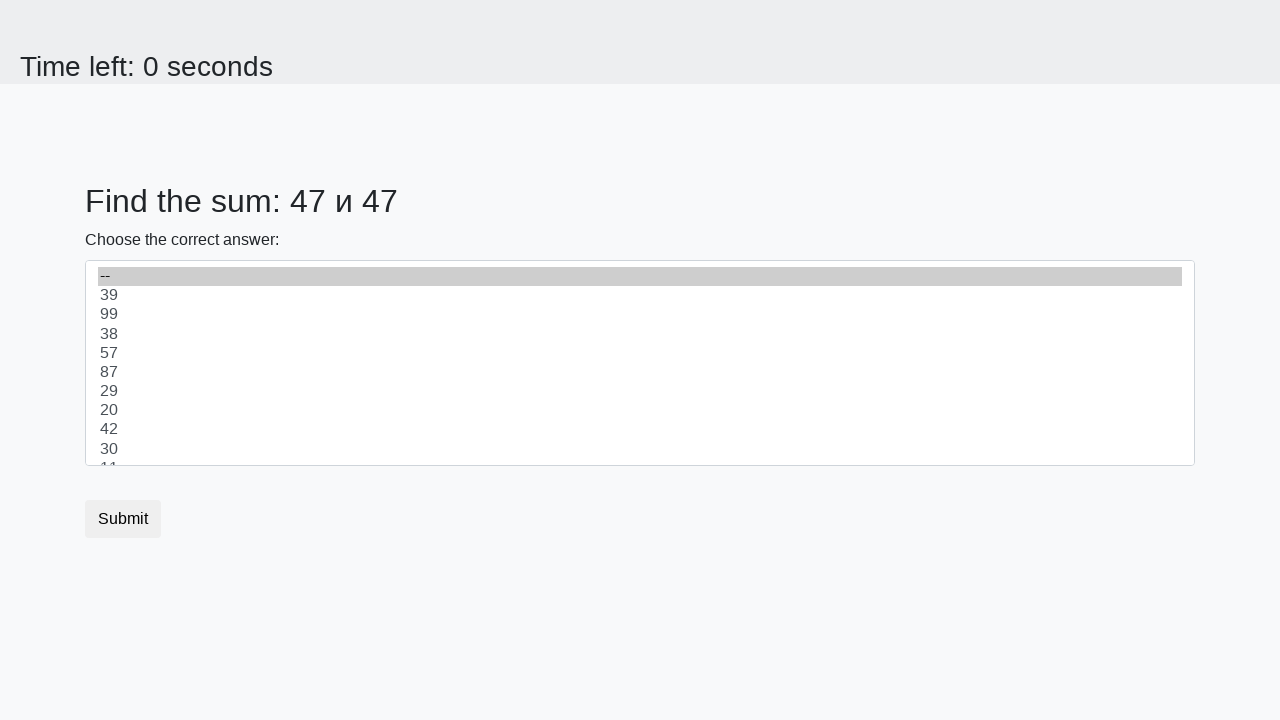

Extracted first number from page: 47
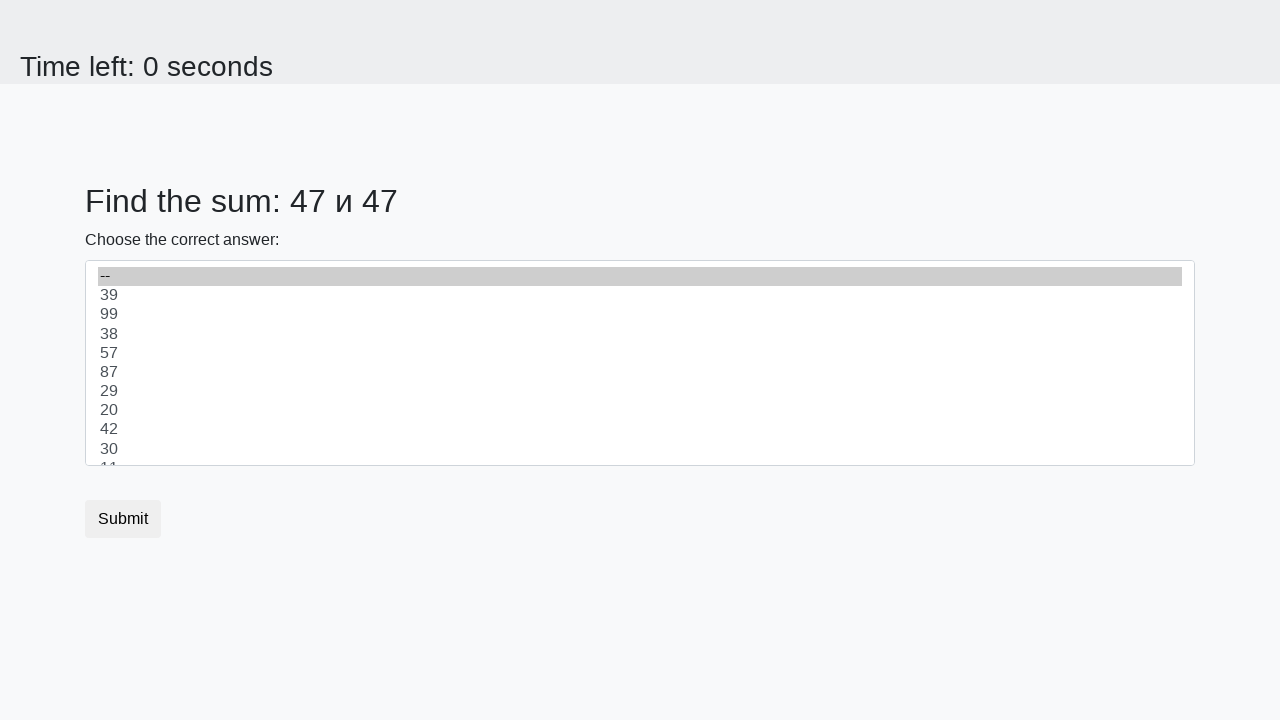

Located second number element (#num2)
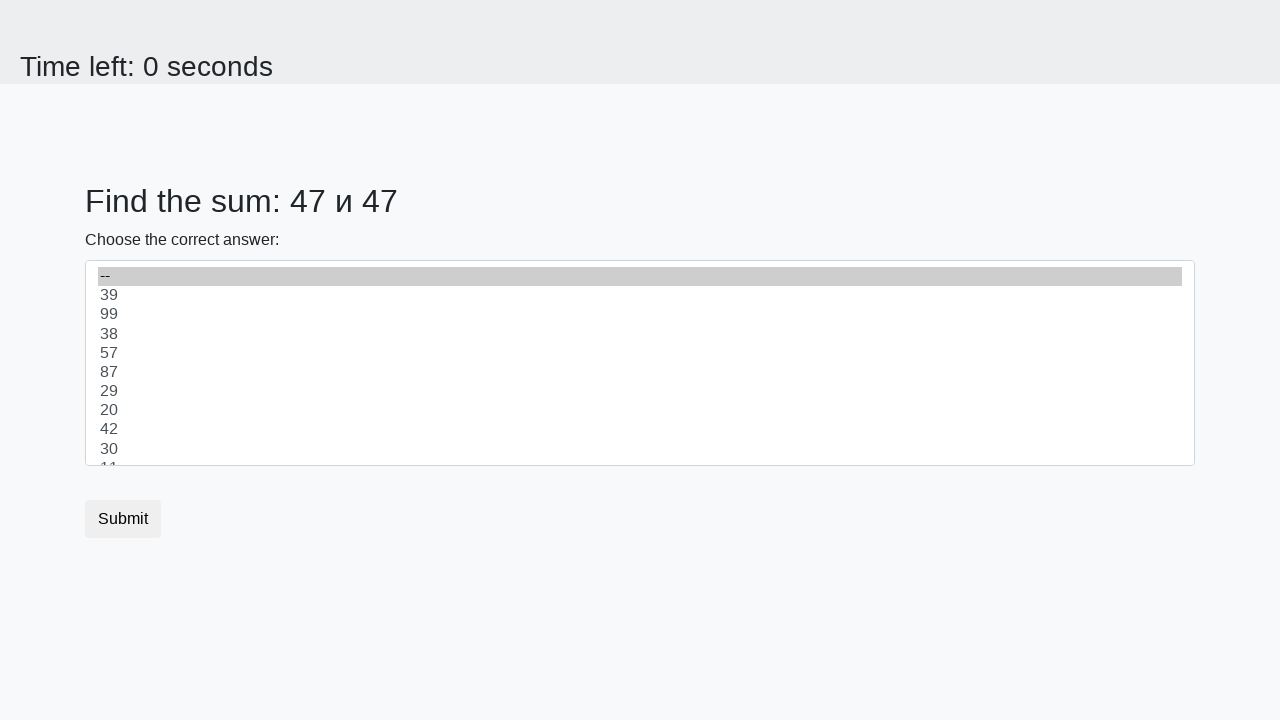

Extracted second number from page: 47
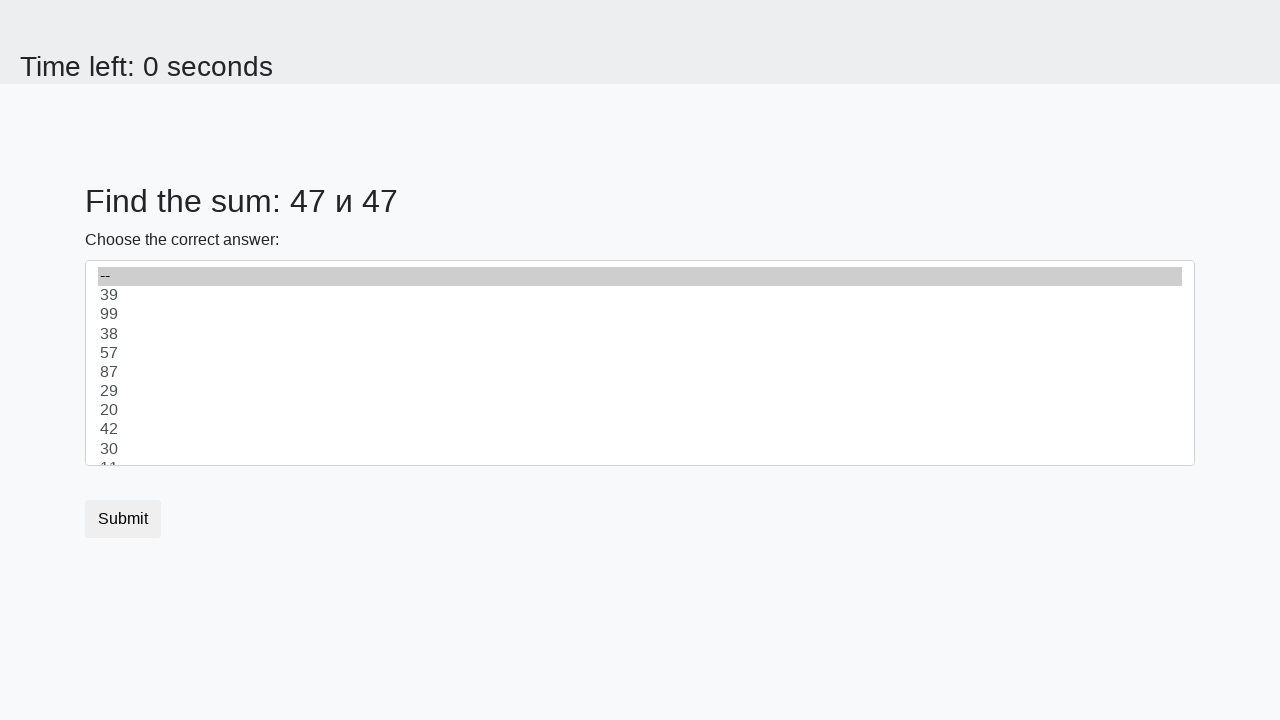

Calculated sum: 47 + 47 = 94
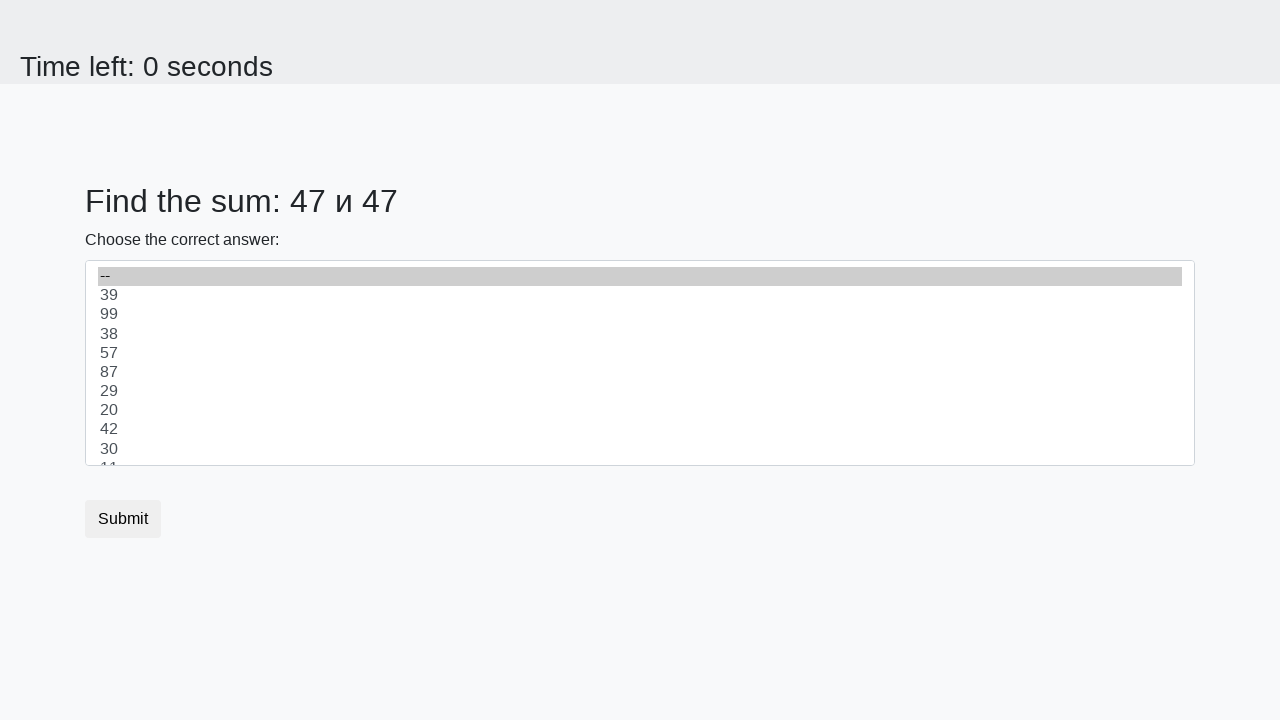

Selected value 94 from dropdown menu on select
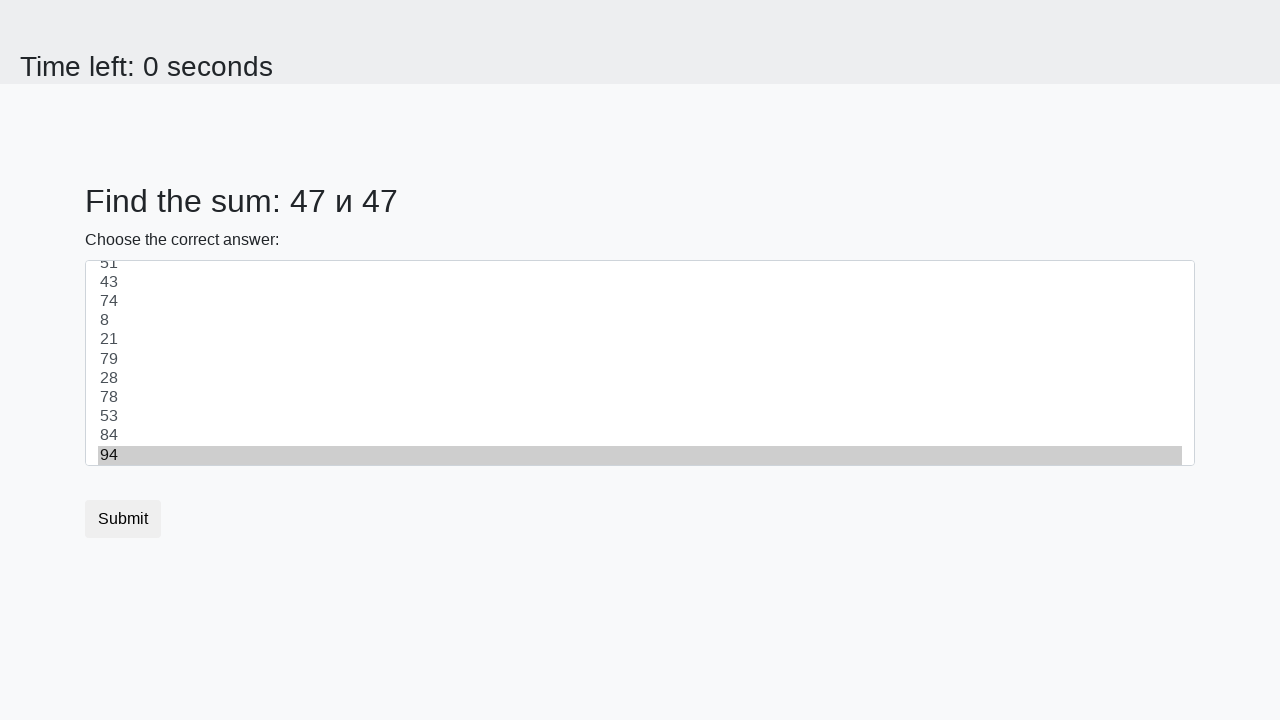

Clicked submit button to complete the task at (123, 519) on .btn
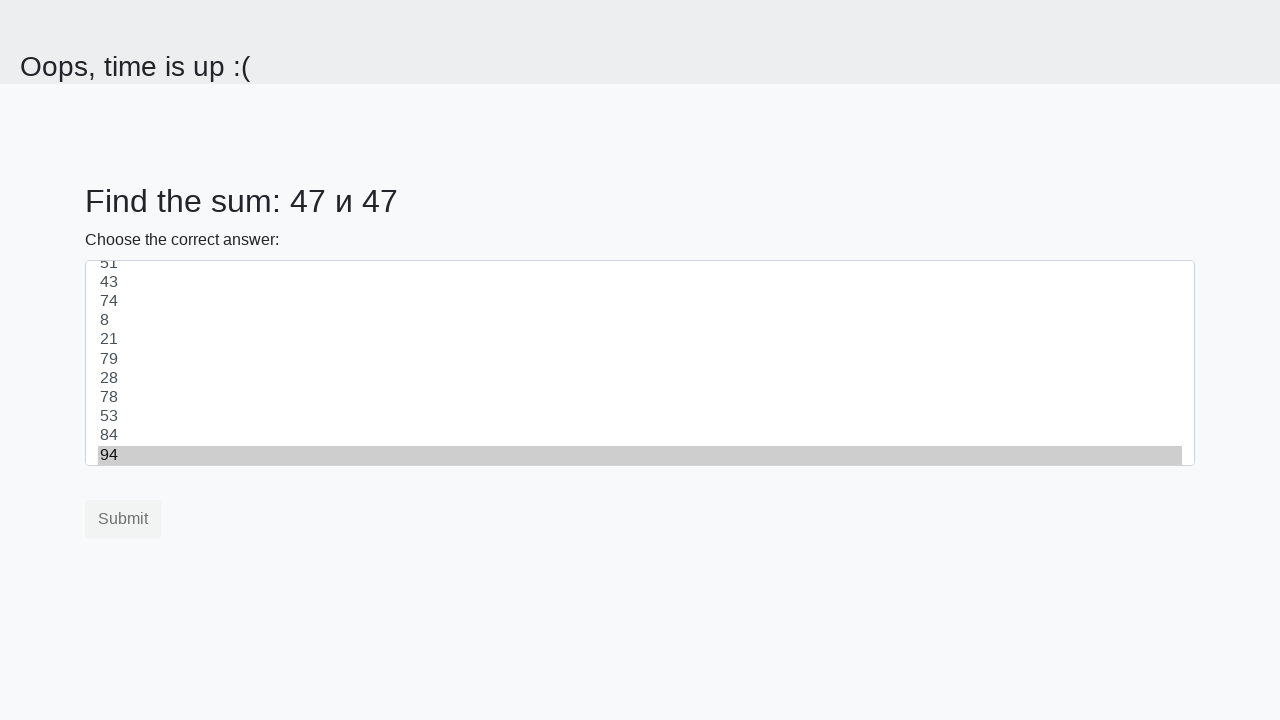

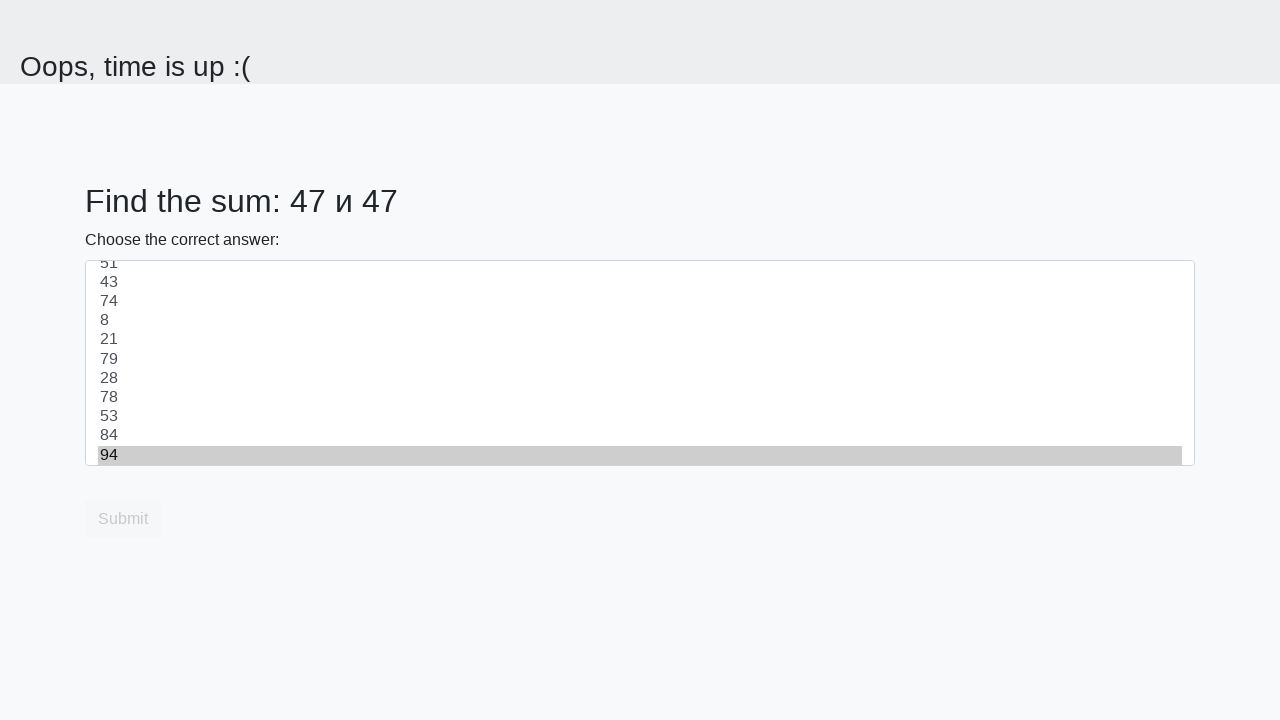